Tests navigation on itlearn360.com by clicking on the "Blog" link to verify the link works correctly

Starting URL: https://www.itlearn360.com/

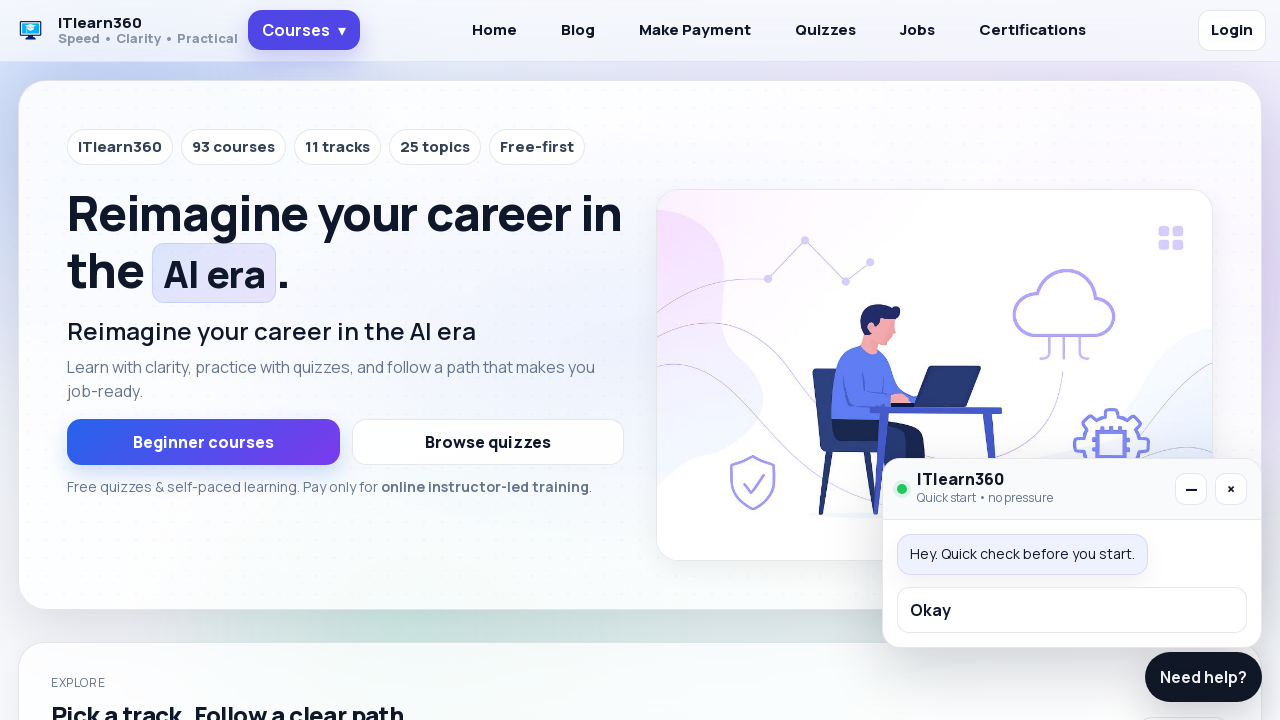

Clicked on the Blog link at (578, 30) on a:text('Blog')
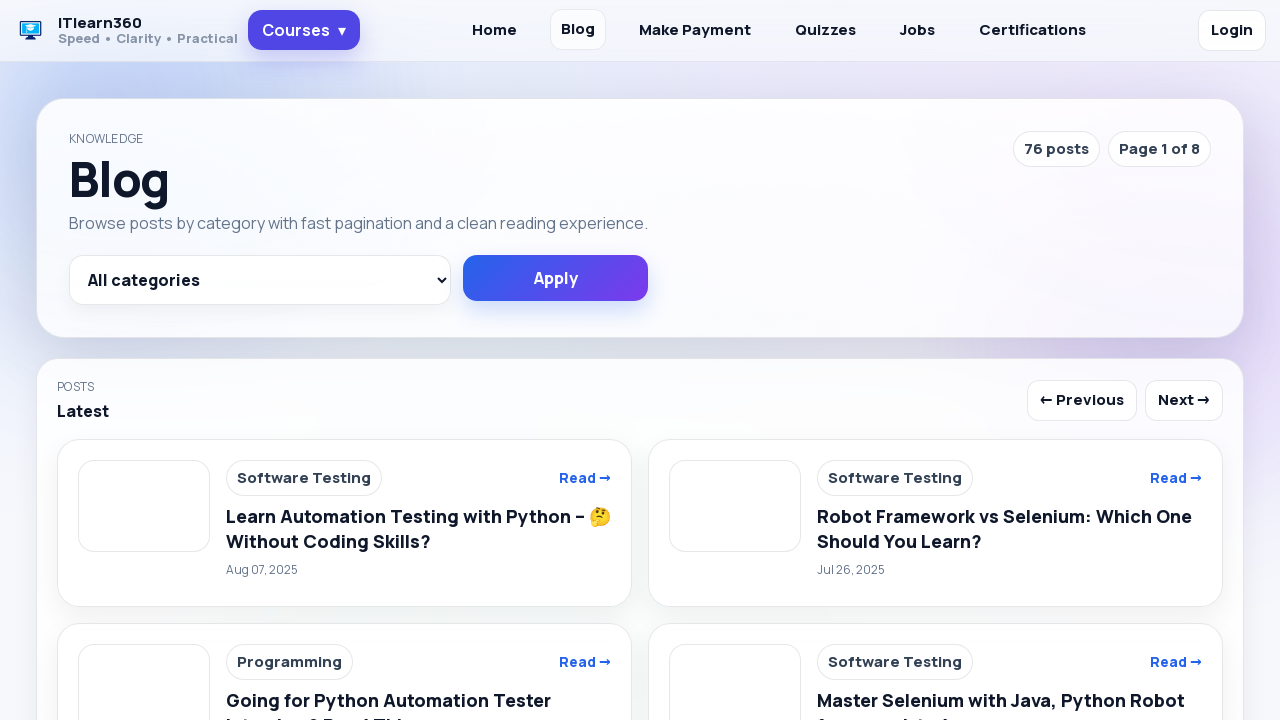

Blog page loaded successfully
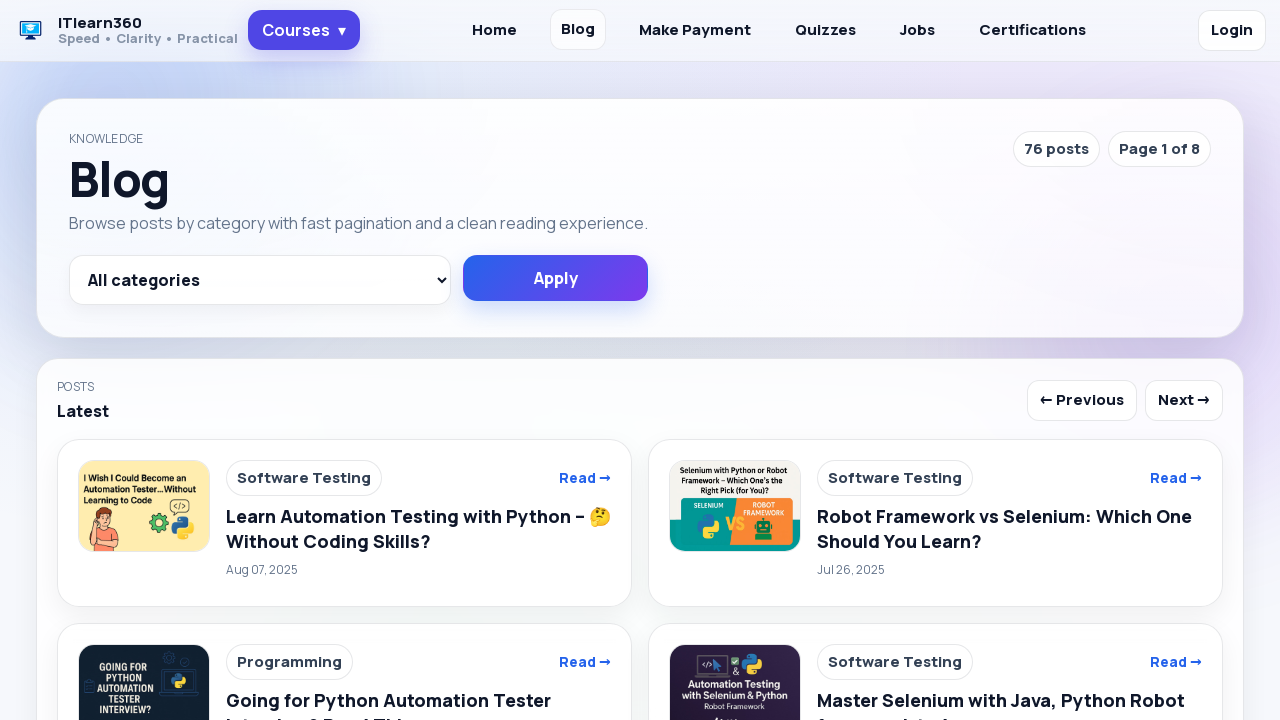

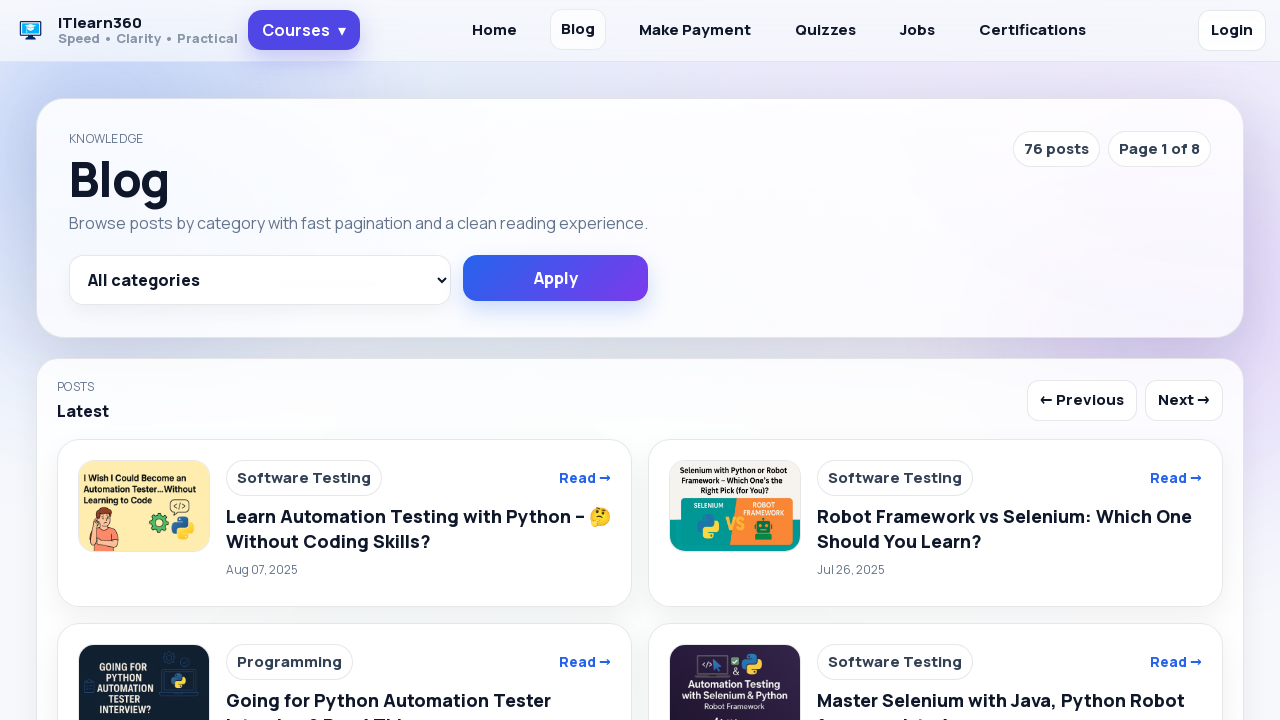